Tests dynamic loading functionality by clicking the Start button and verifying that "Hello World!" text becomes visible after loading completes.

Starting URL: https://the-internet.herokuapp.com/dynamic_loading/1

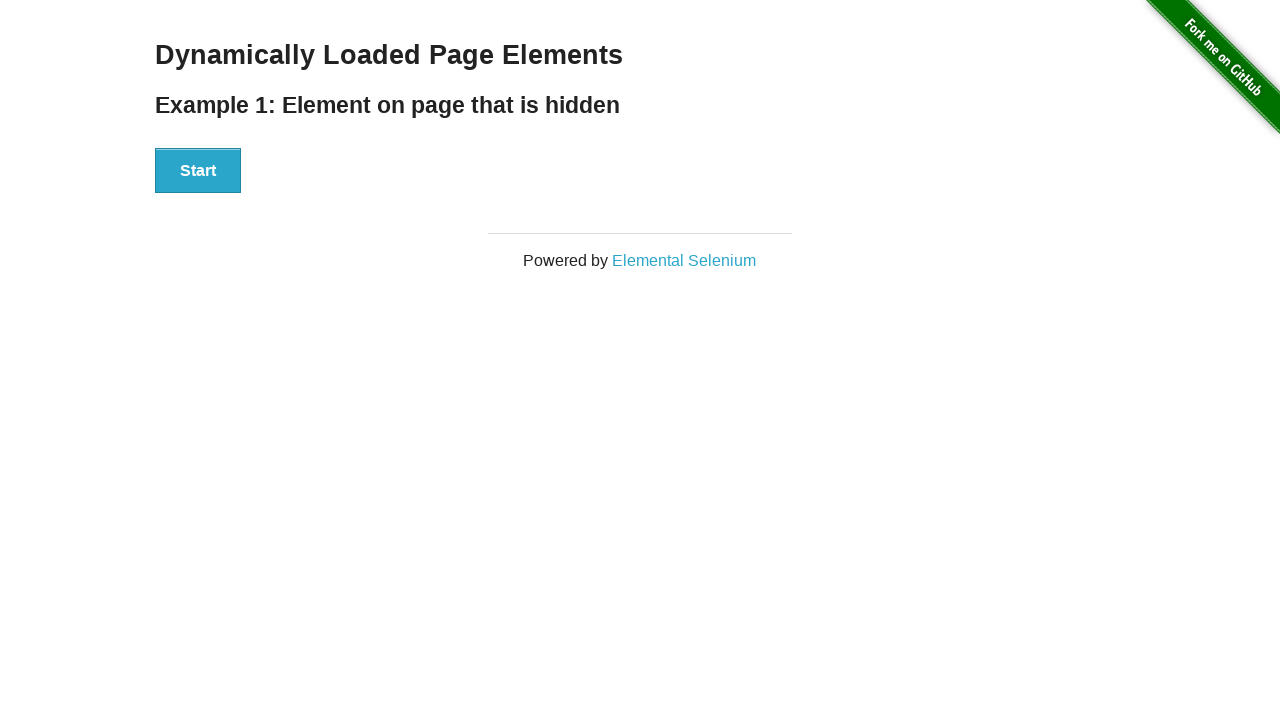

Clicked the Start button at (198, 171) on xpath=//button
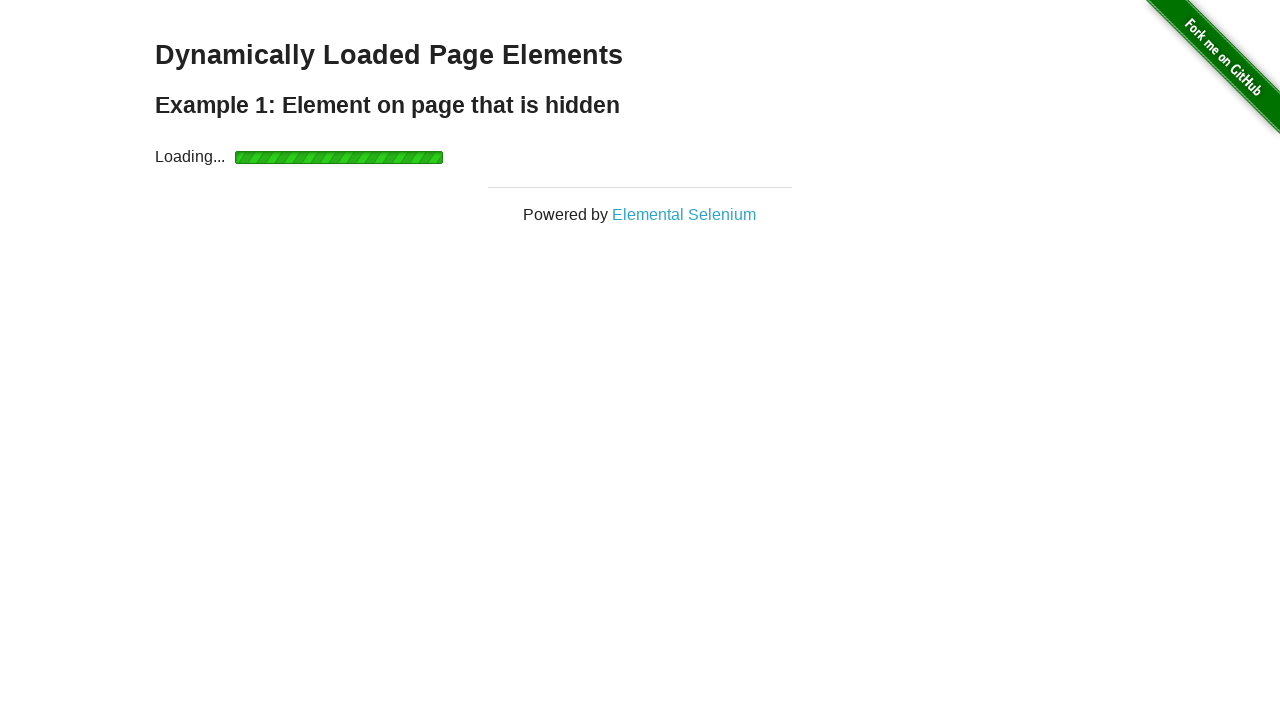

Waited for 'Hello World!' text to become visible after loading completes
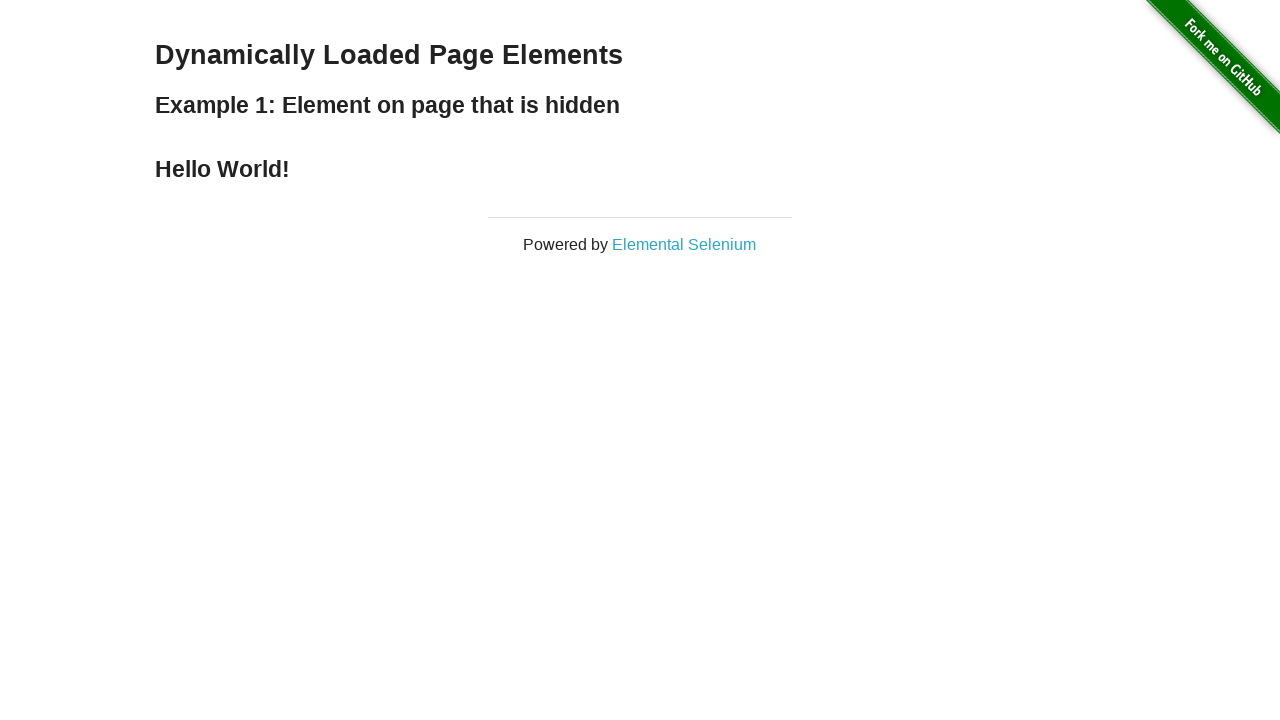

Located the 'Hello World!' text element
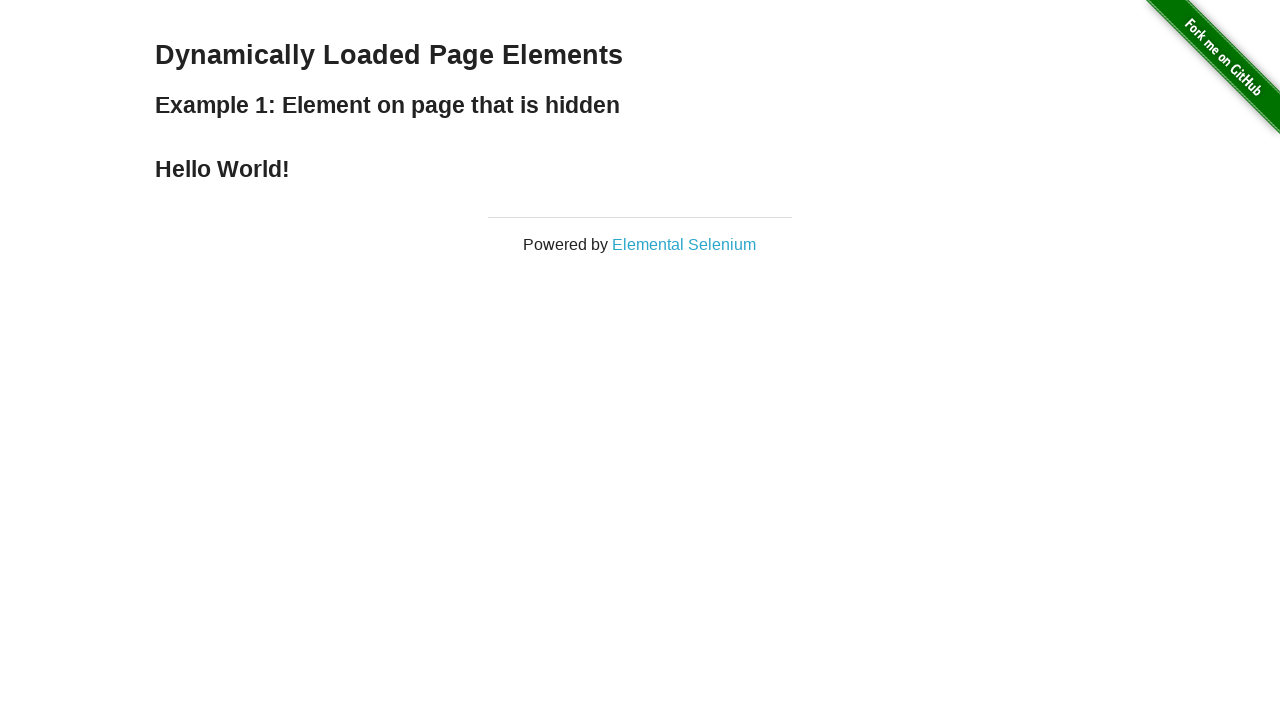

Verified that the text content is 'Hello World!'
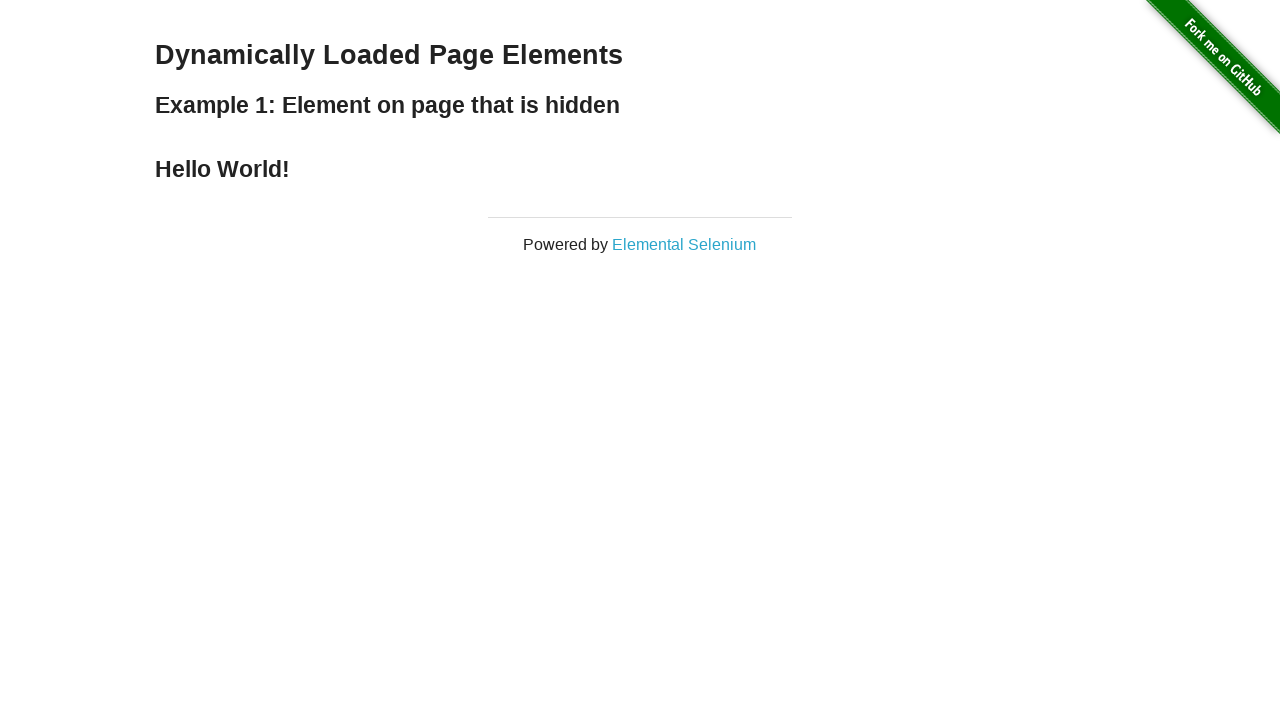

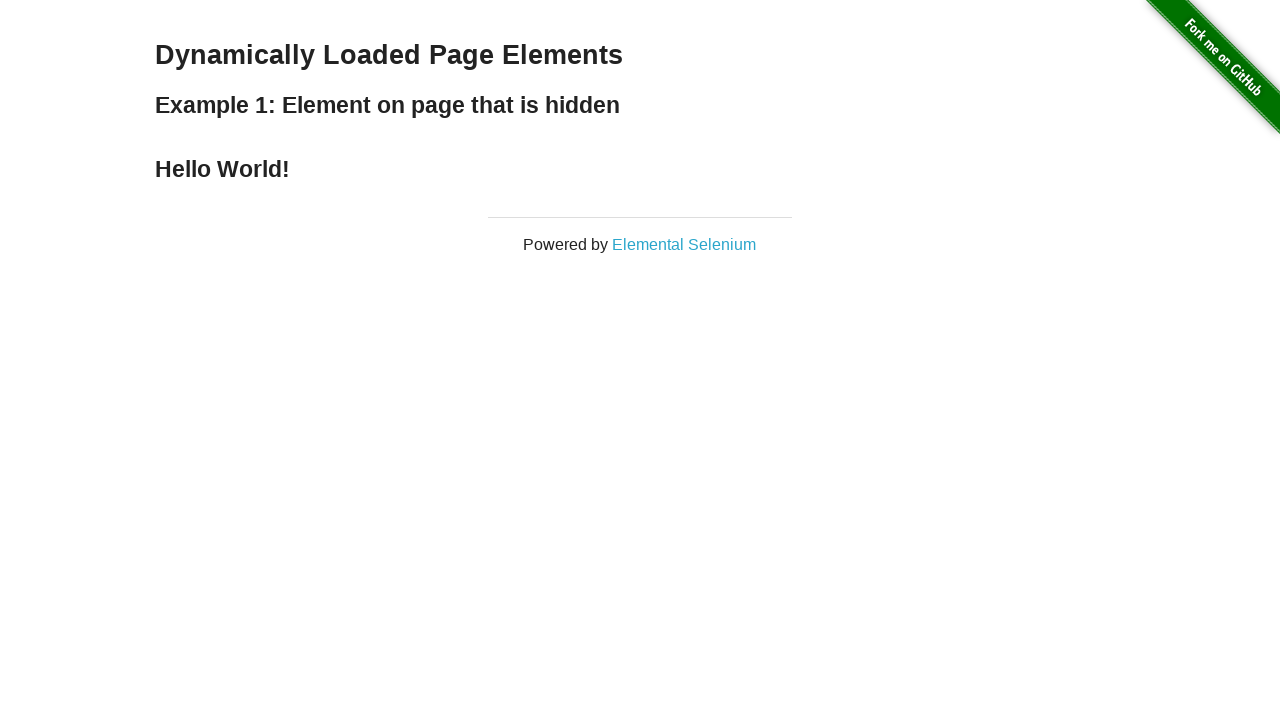